Tests auto-suggest dropdown functionality by typing a partial country name, waiting for suggestions to appear, and selecting a specific country (Guatemala) from the dropdown options.

Starting URL: https://rahulshettyacademy.com/dropdownsPractise/

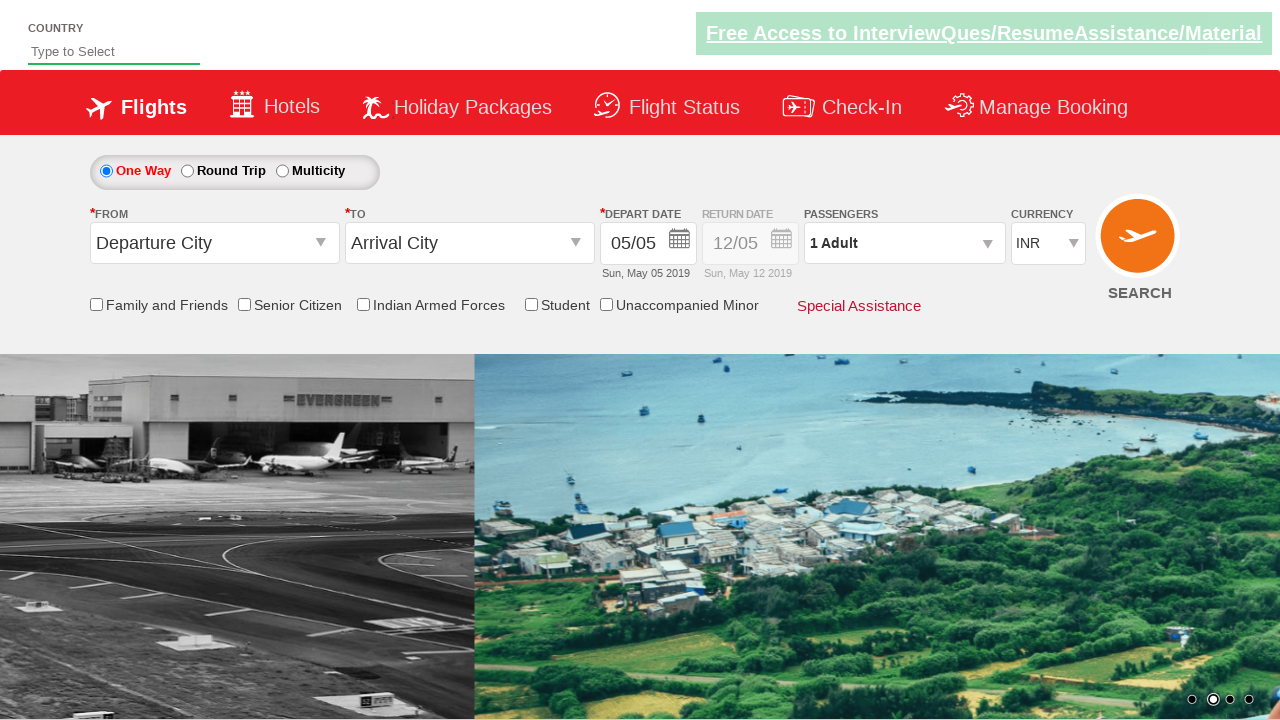

Typed 'ala' in autosuggest field to trigger dropdown on #autosuggest
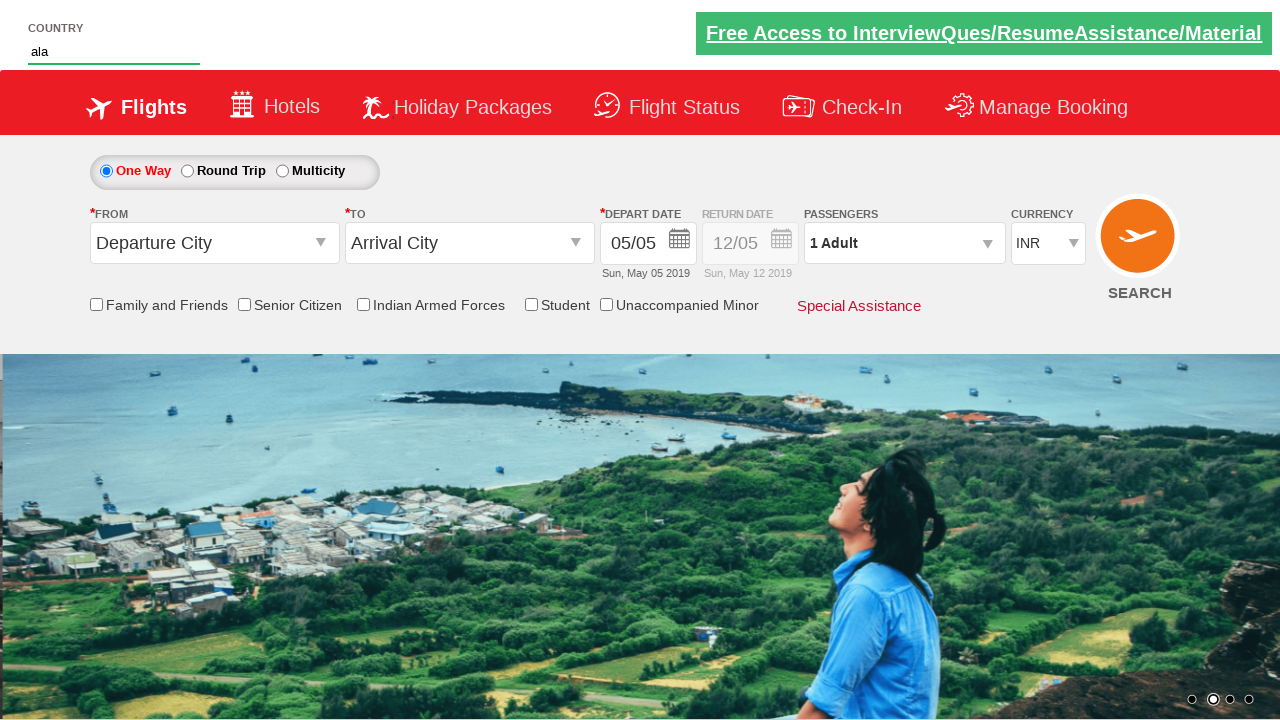

Auto-suggest dropdown options appeared
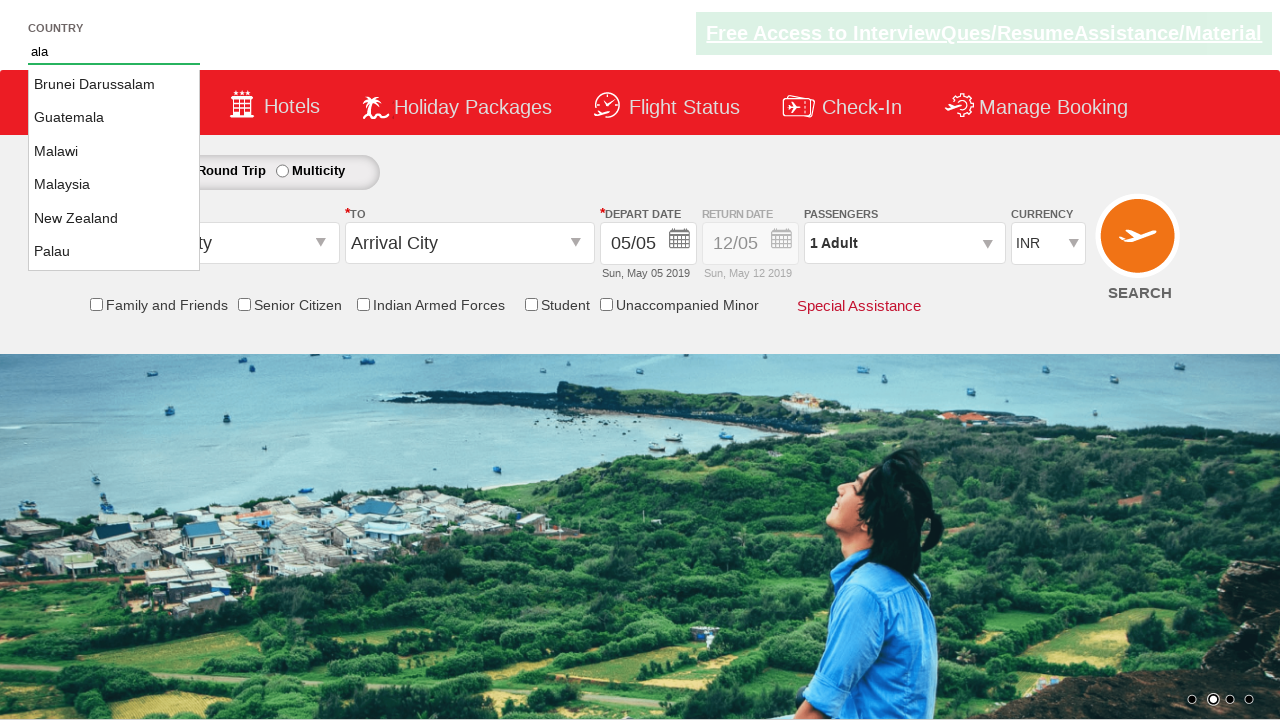

Retrieved 6 suggestion options from dropdown
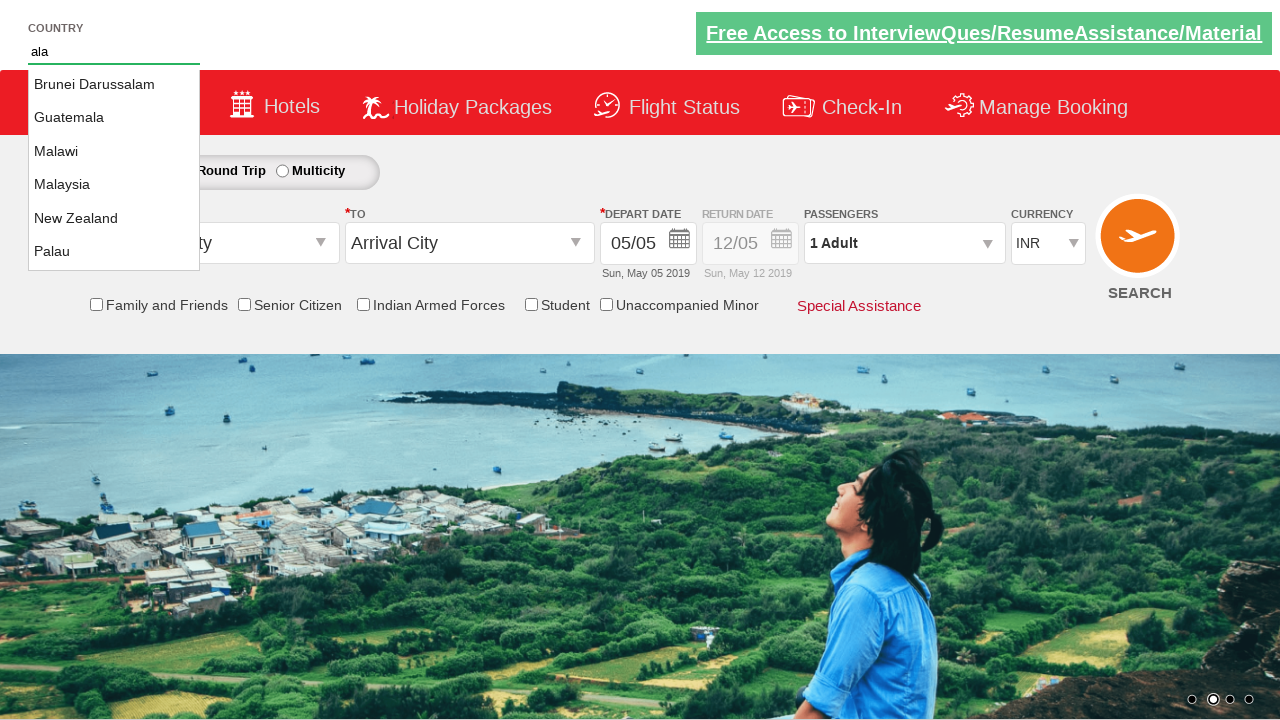

Selected 'Guatemala' from autosuggest dropdown at (114, 118) on li.ui-menu-item a >> nth=1
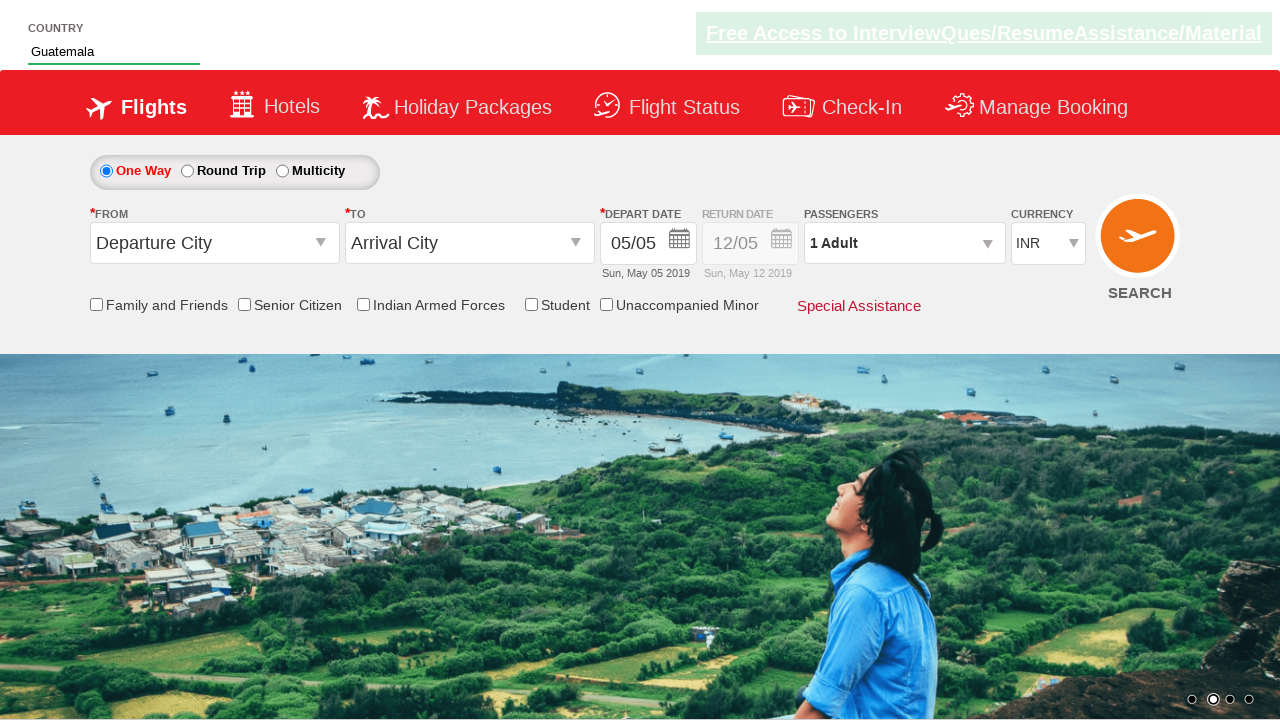

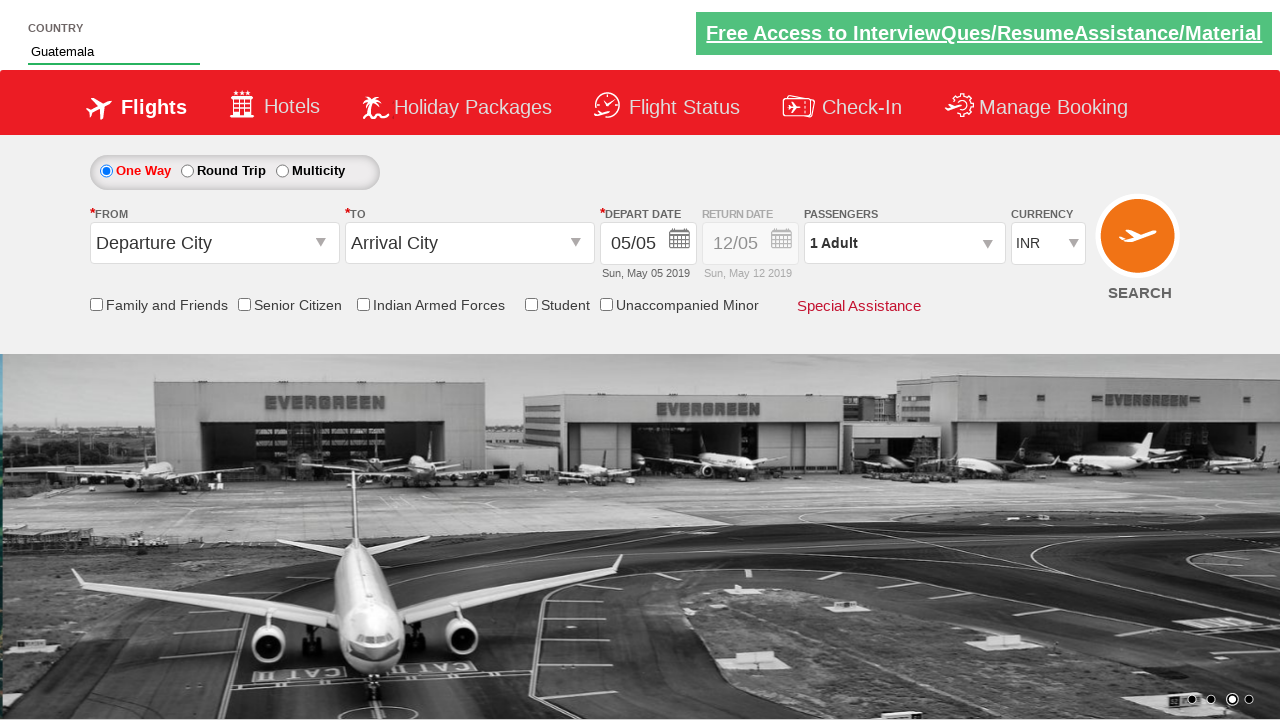